Tests pagination functionality by navigating from the second page of the store back to the first page using the pagination link

Starting URL: https://atid.store/store/page/2/

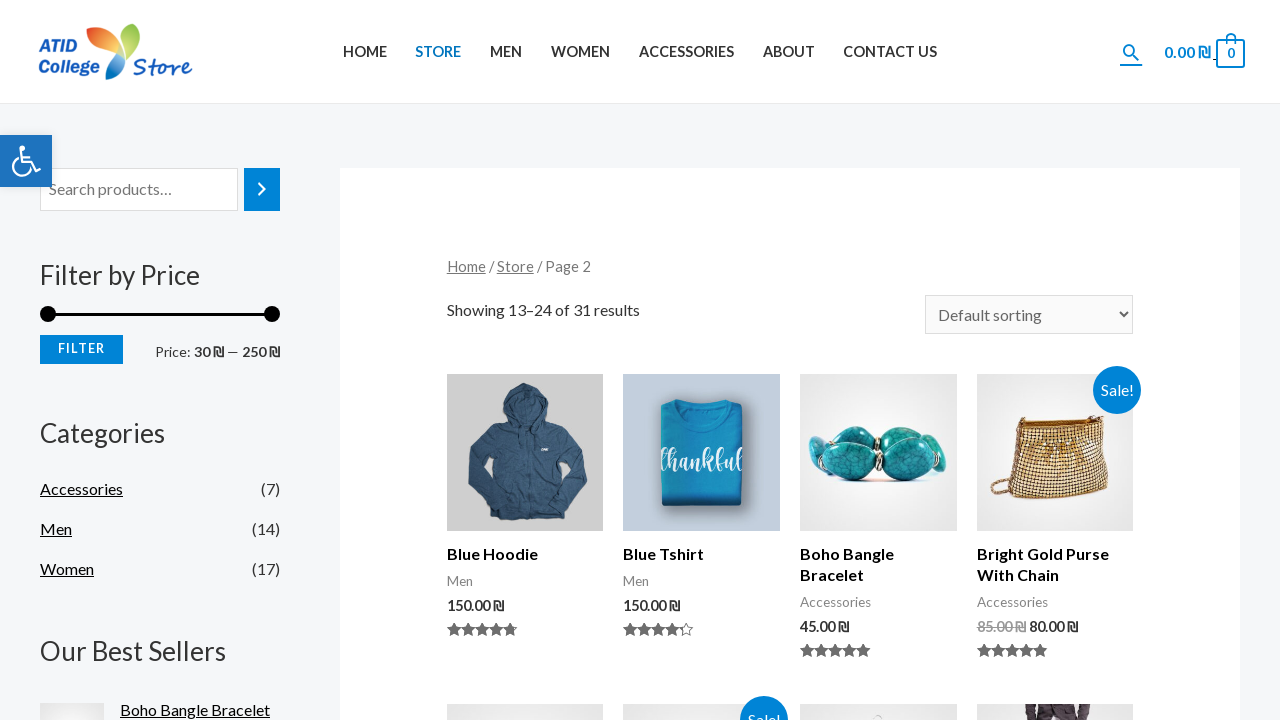

Clicked pagination link to navigate back to page 1 at (469, 360) on xpath=//*[@id='main']/div/nav[2]/ul/li[1]/a
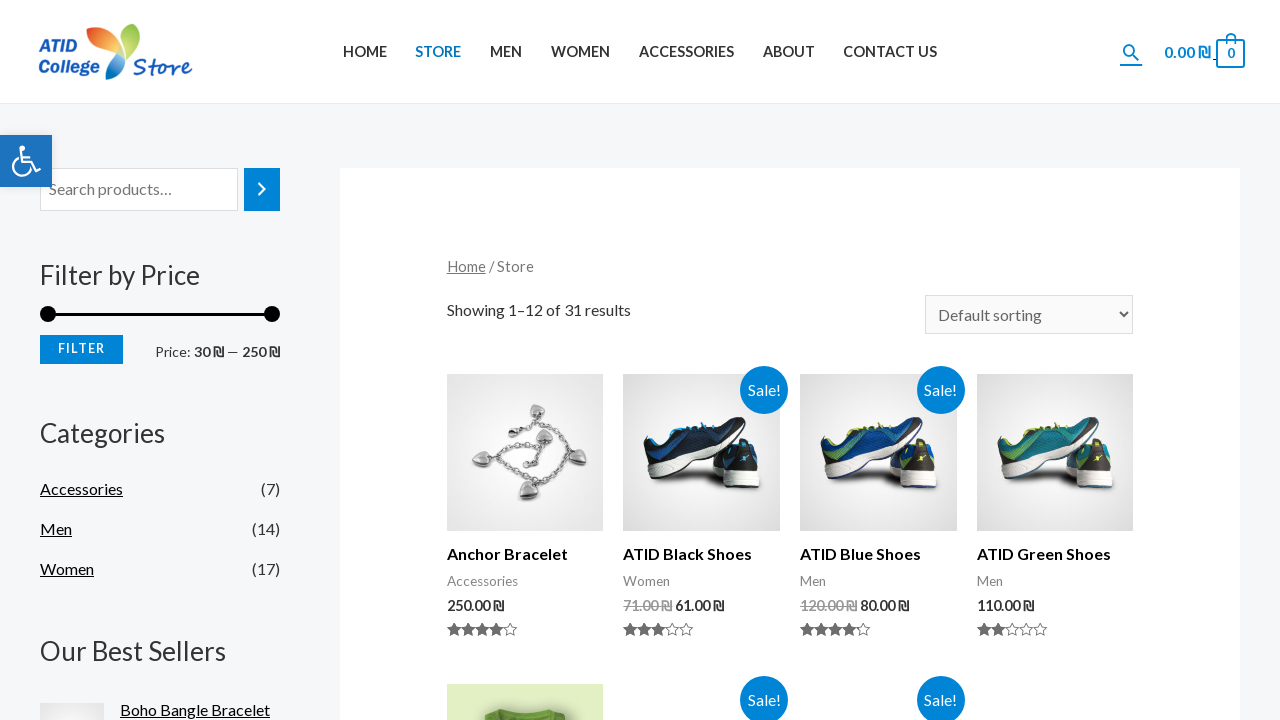

Successfully navigated to page 1 of the store
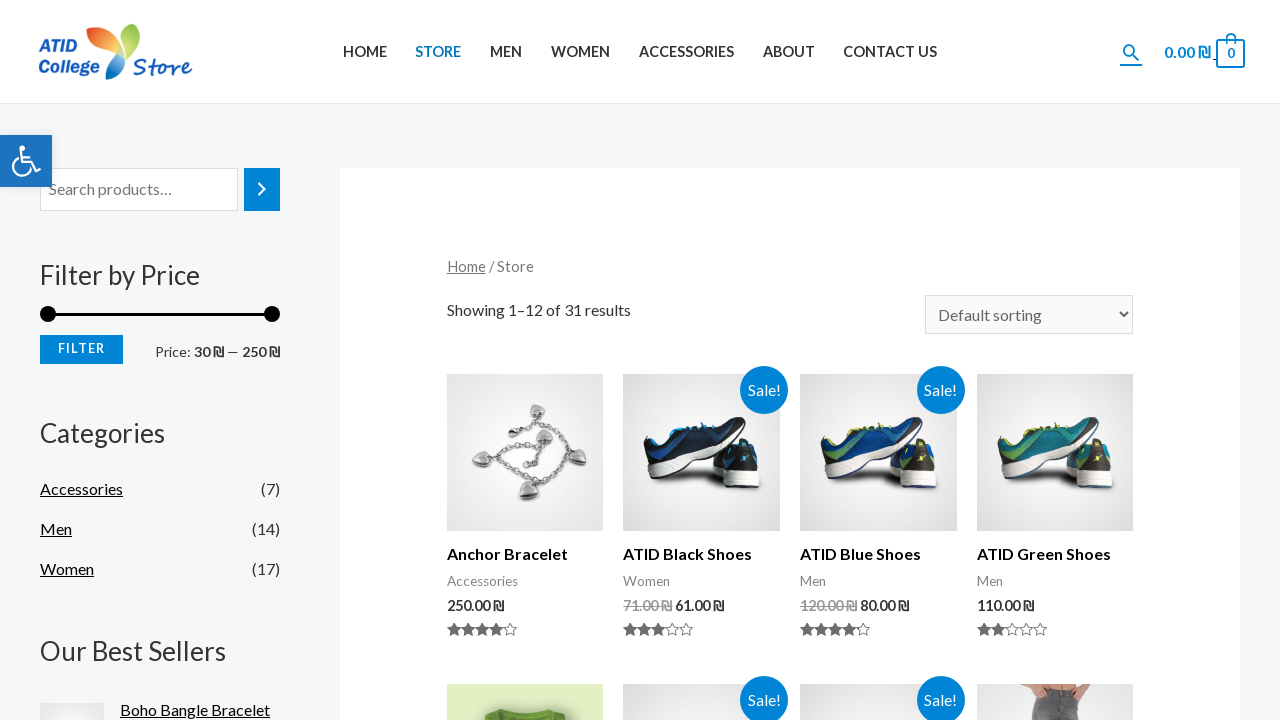

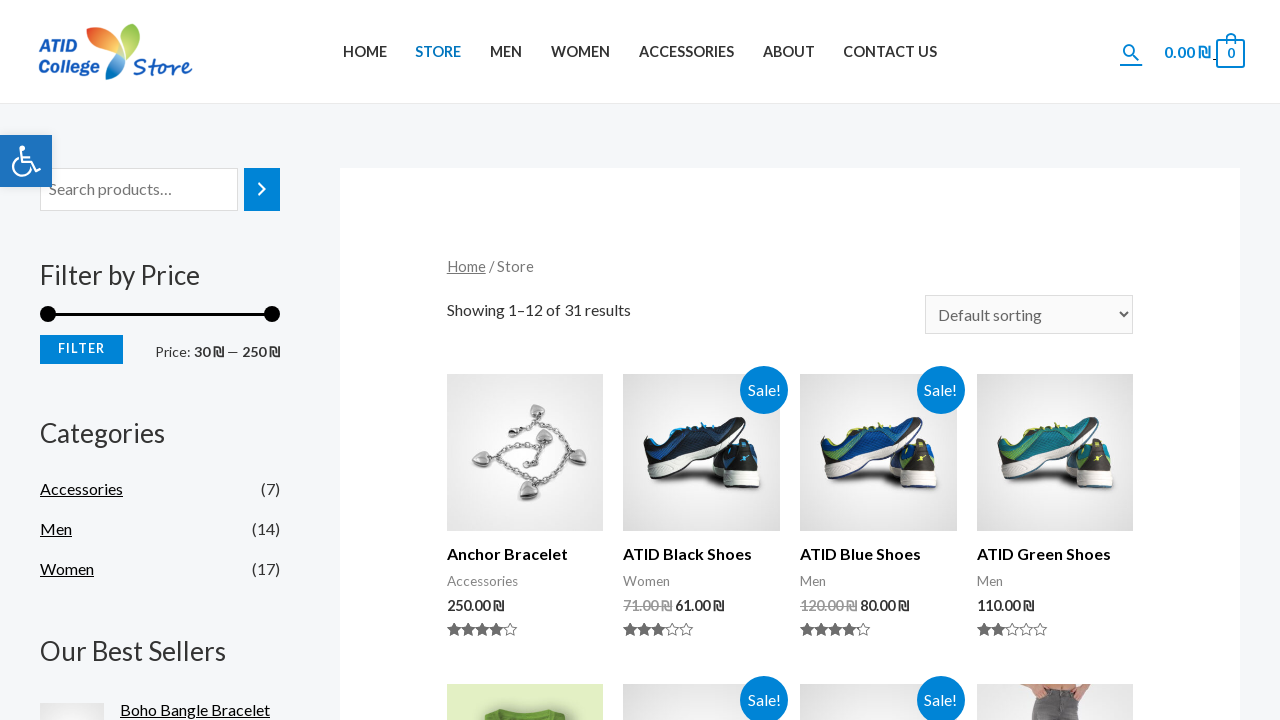